Tests adding an element on the herokuapp add/remove elements page by clicking the Add Element button and verifying the new element appears

Starting URL: https://the-internet.herokuapp.com/

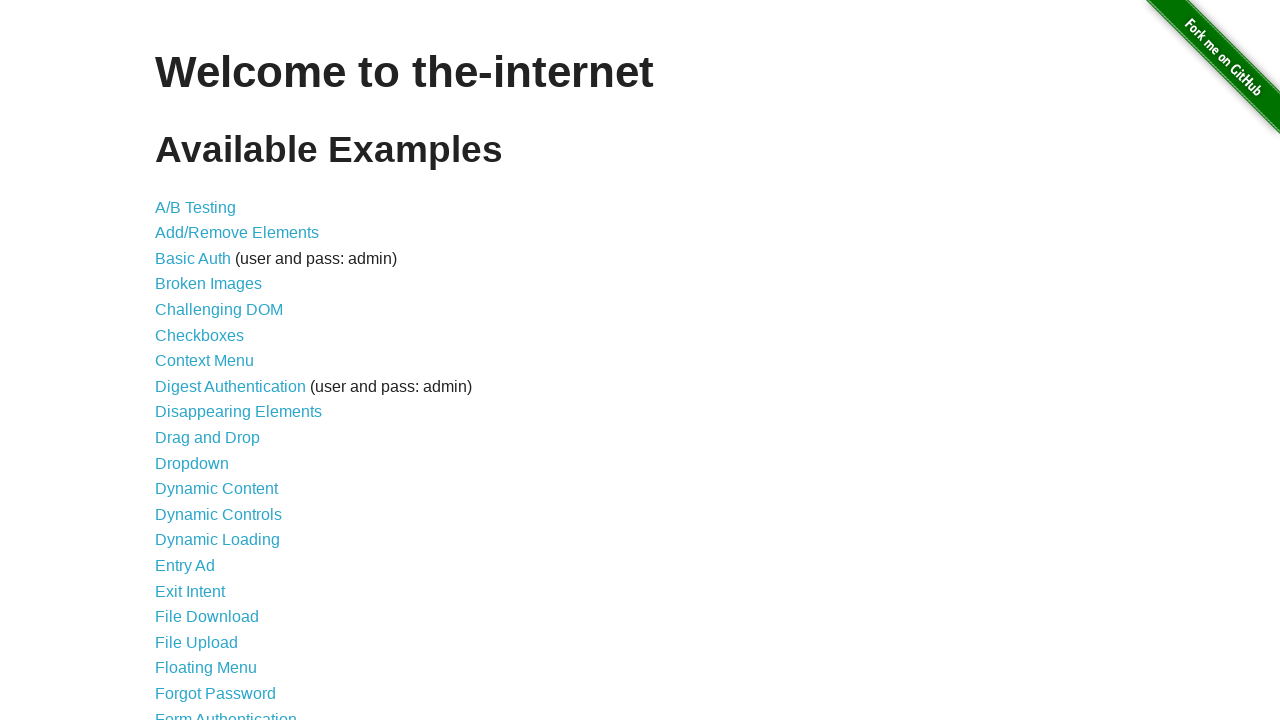

Clicked on add/remove elements link at (237, 233) on a[href='/add_remove_elements/']
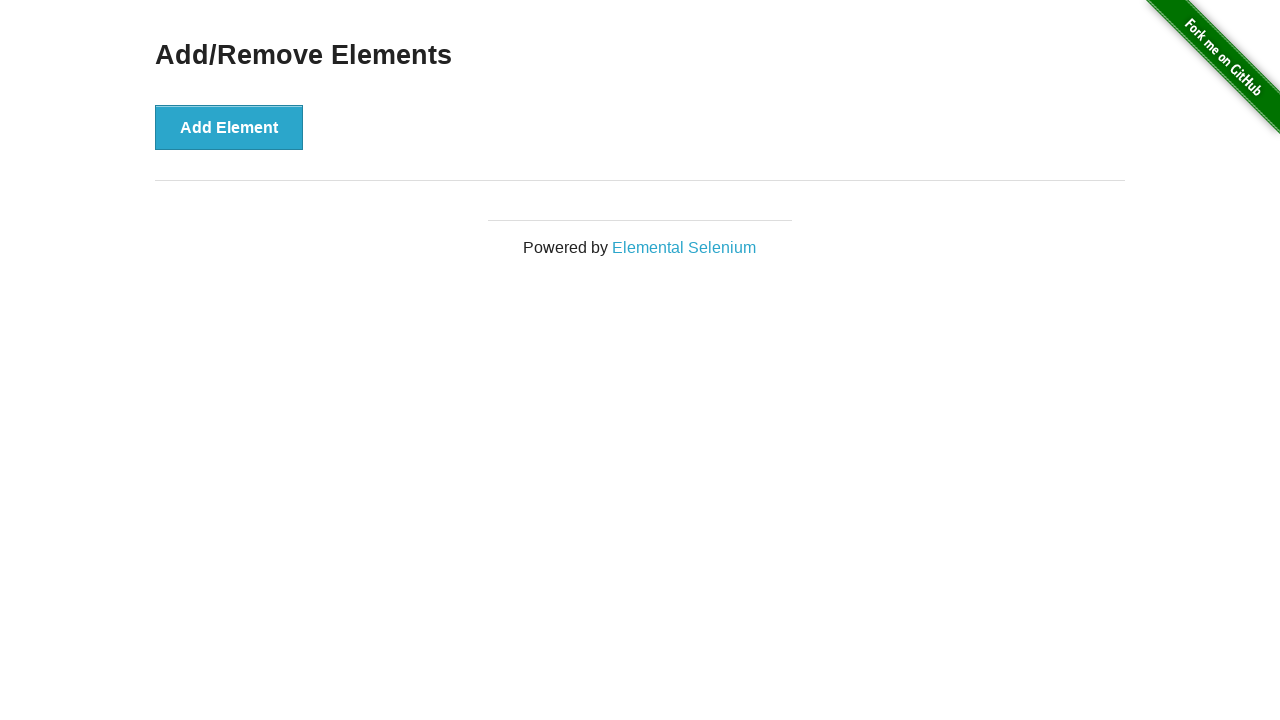

Clicked Add Element button at (229, 127) on button[onclick='addElement()']
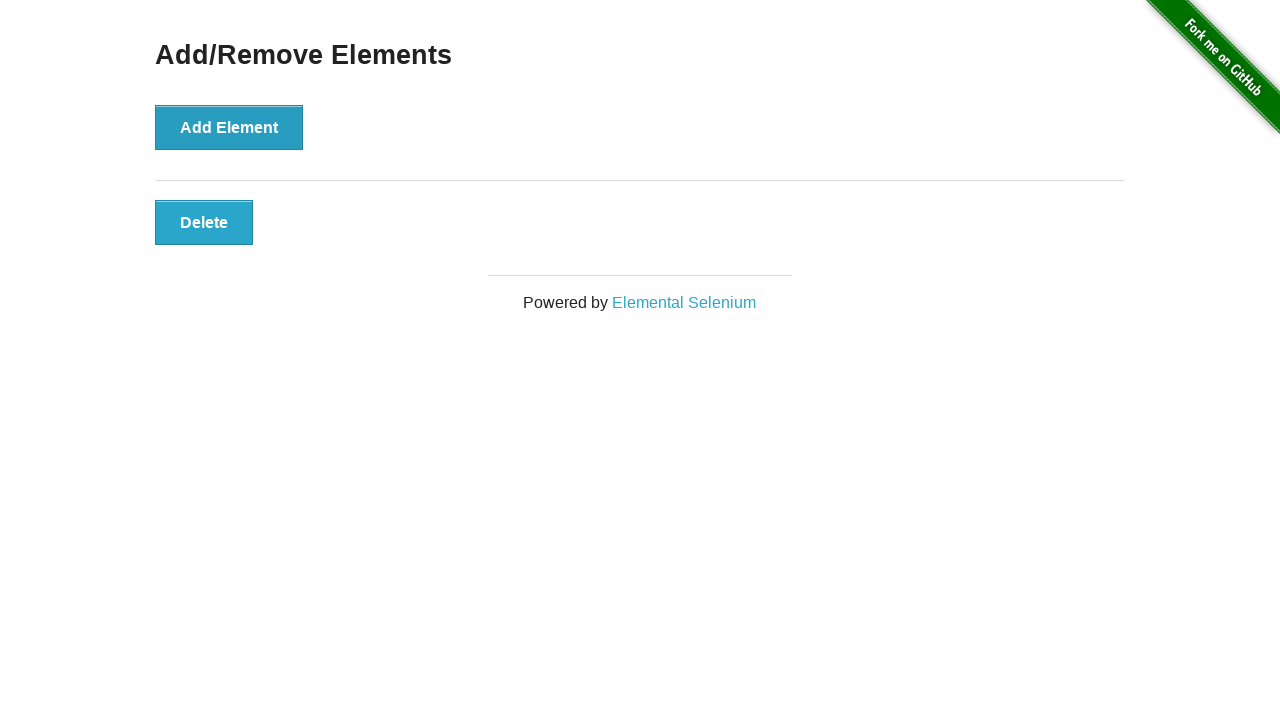

New element with class 'added-manually' appeared on the page
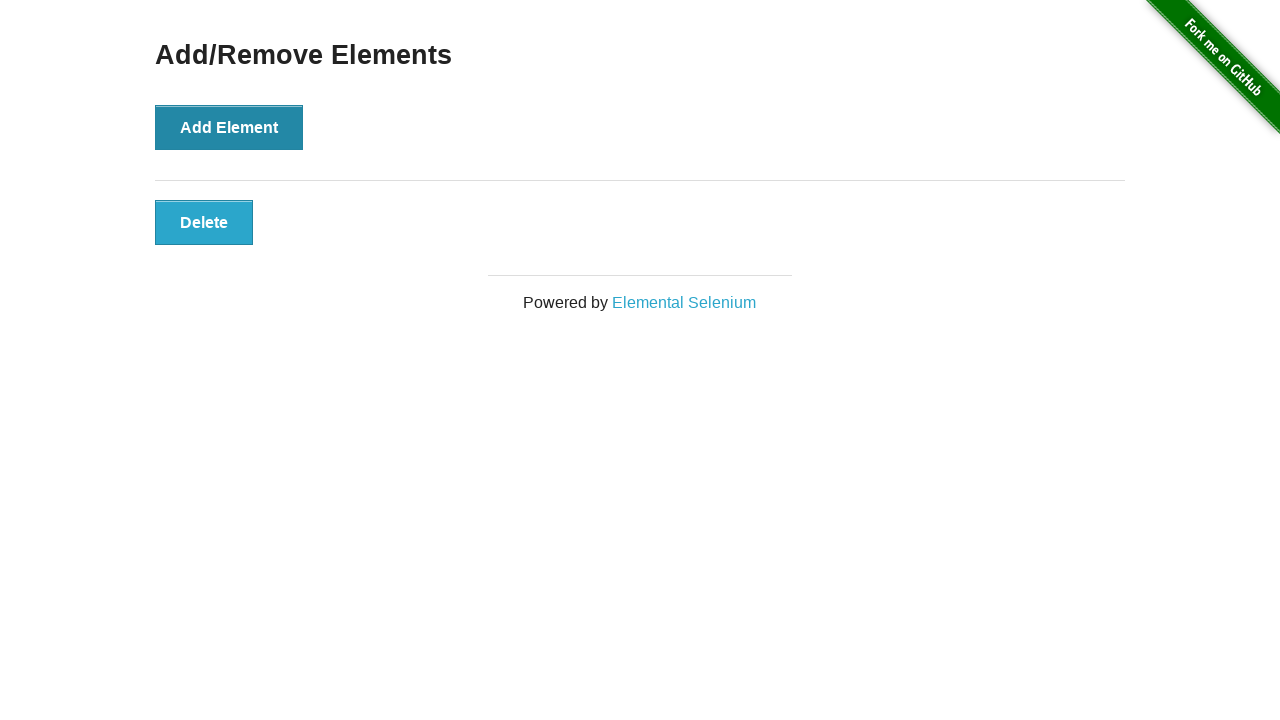

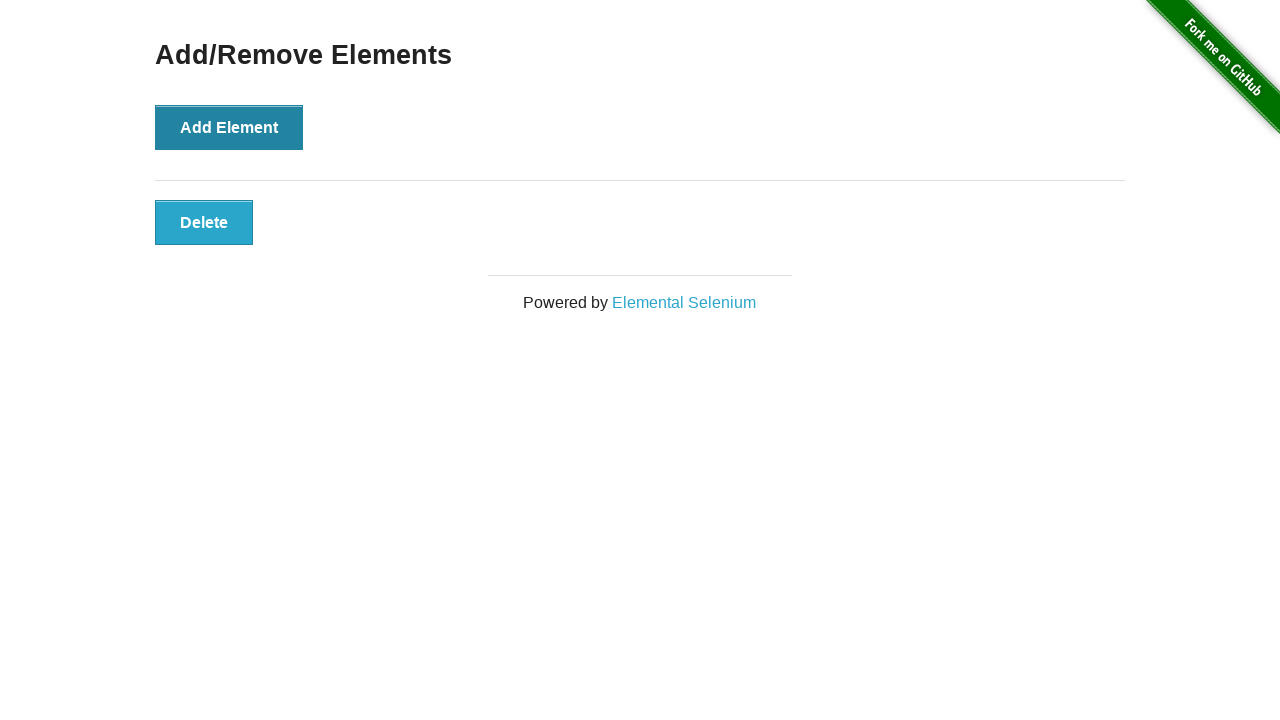